Navigates to an online webshop and clicks on the cart button to view the shopping cart

Starting URL: https://danube-webshop.herokuapp.com

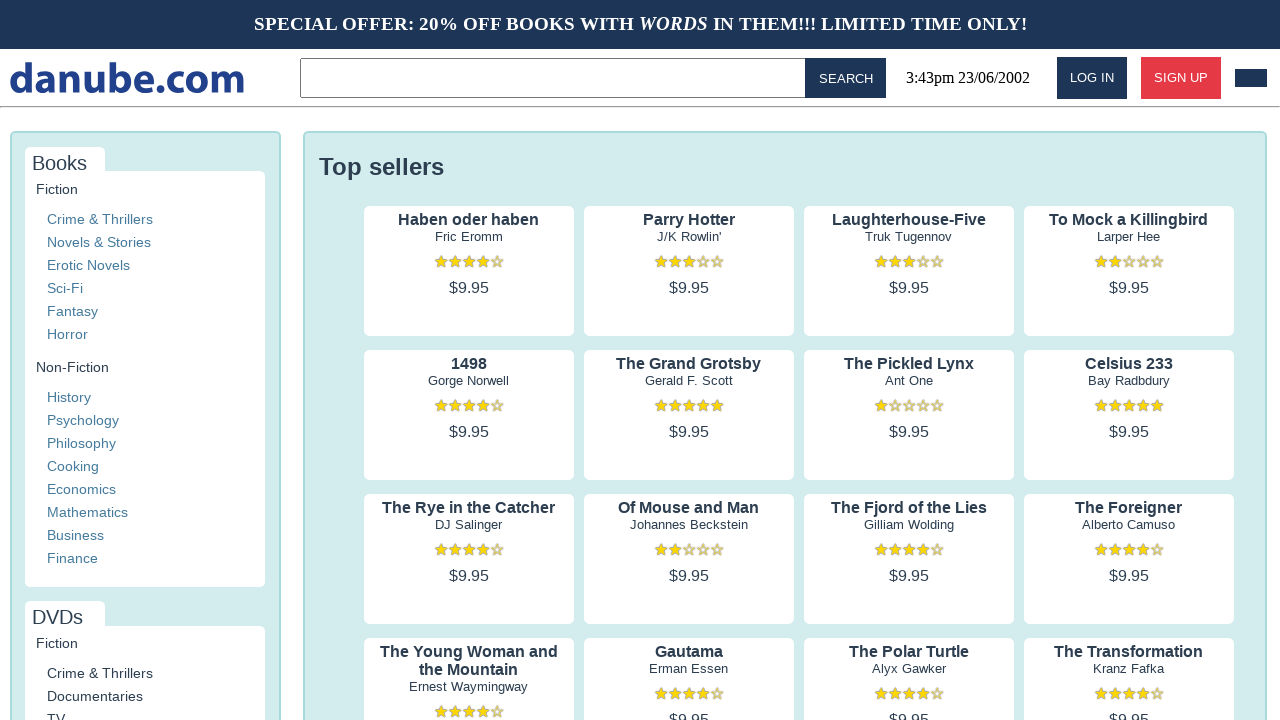

Navigated to Danube webshop homepage
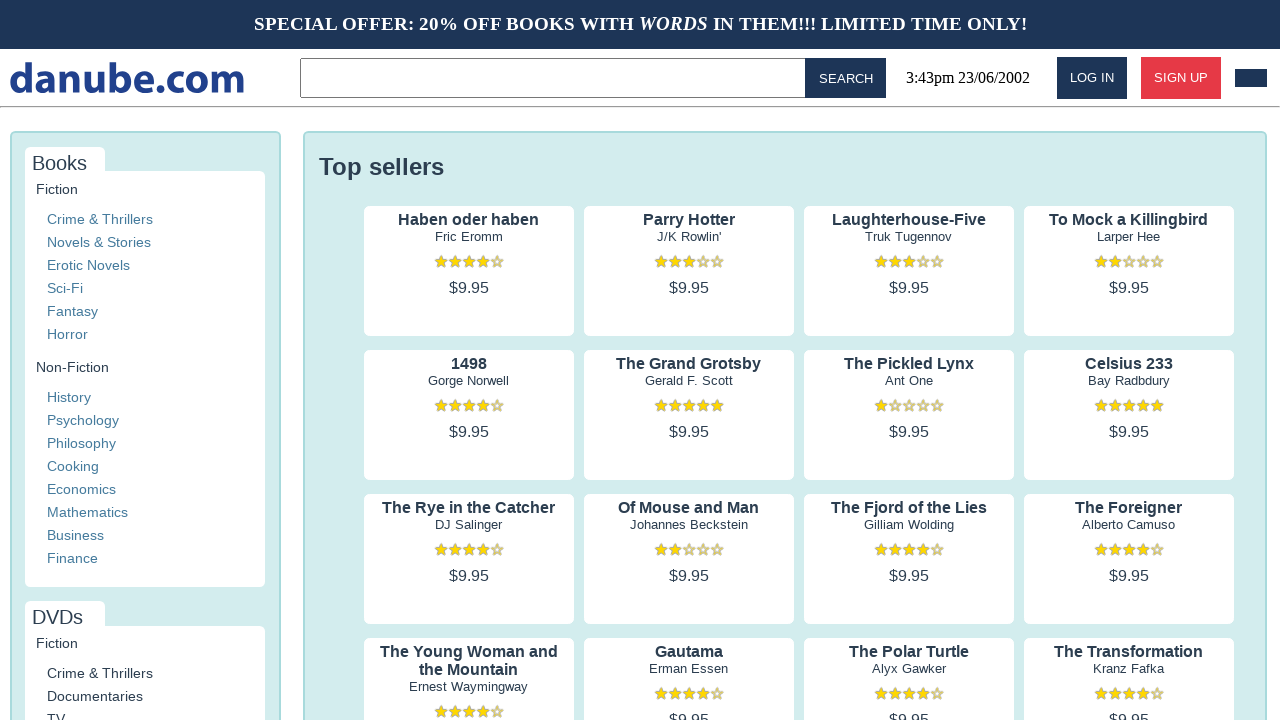

Clicked on the cart button to view shopping cart at (1251, 78) on #cart
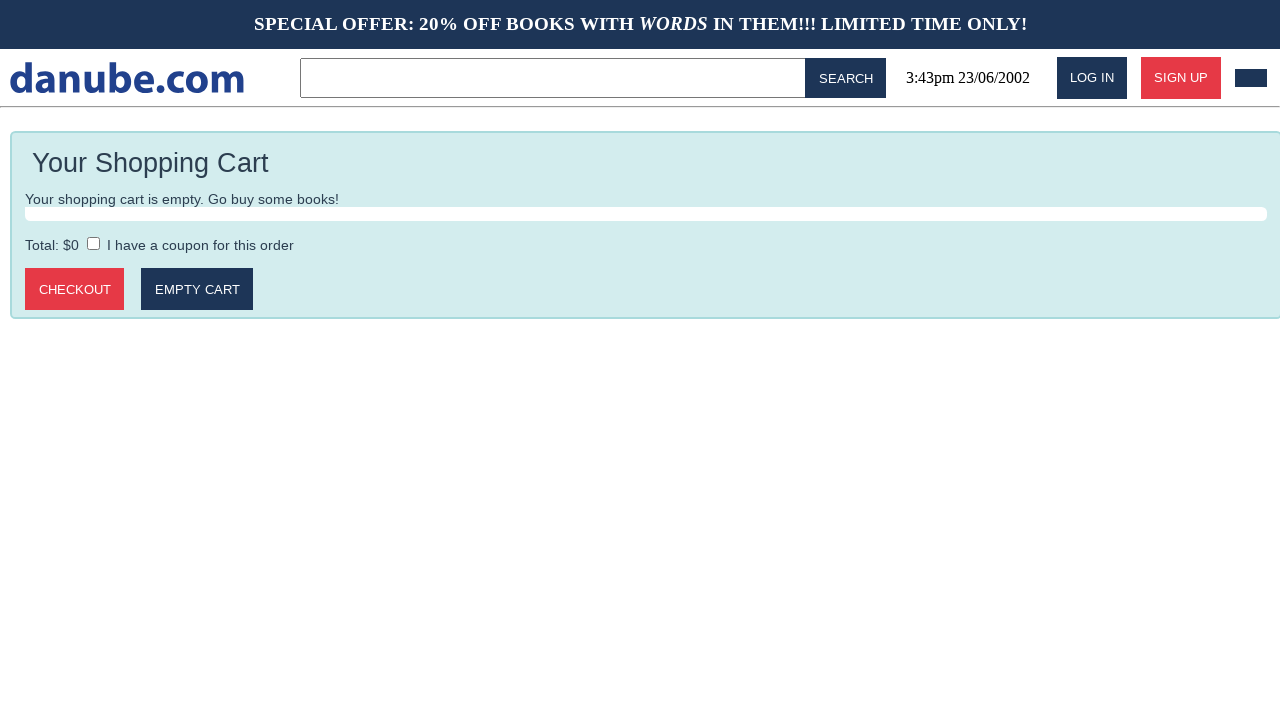

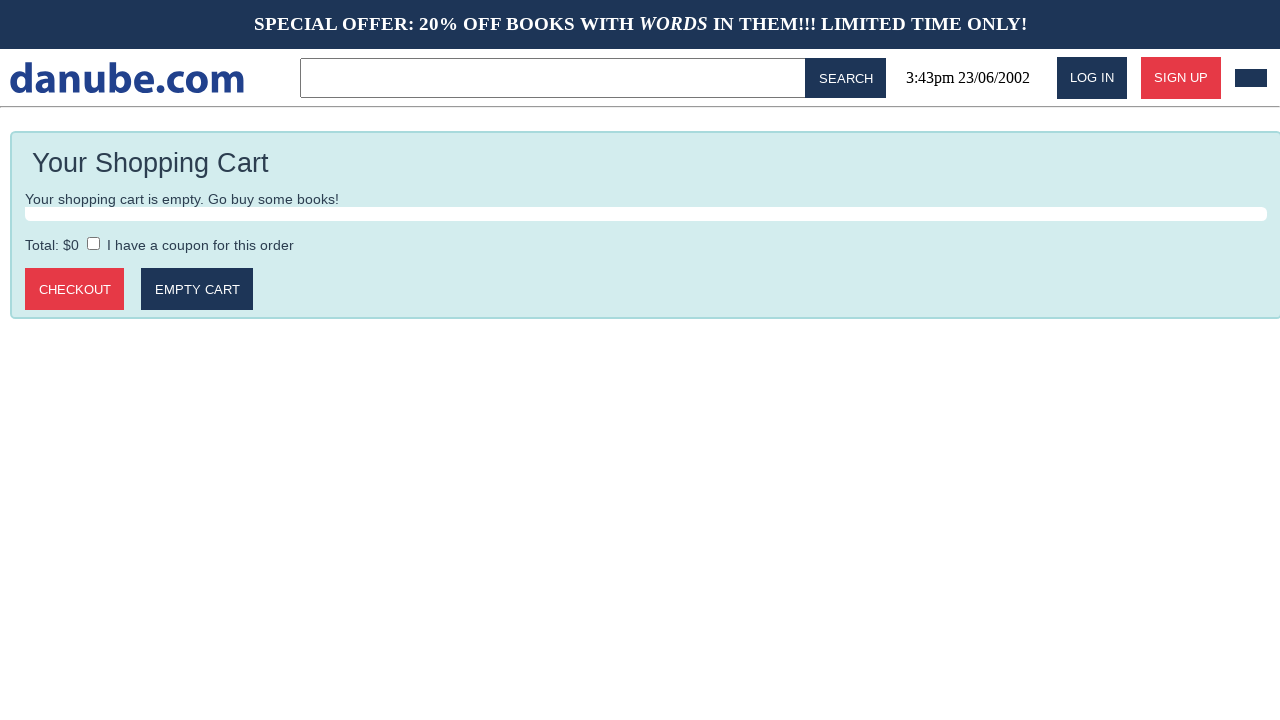